Tests the Python.org website search functionality by navigating to the homepage, verifying the title contains "Python", searching for "selenium", and submitting the search.

Starting URL: http://www.python.org

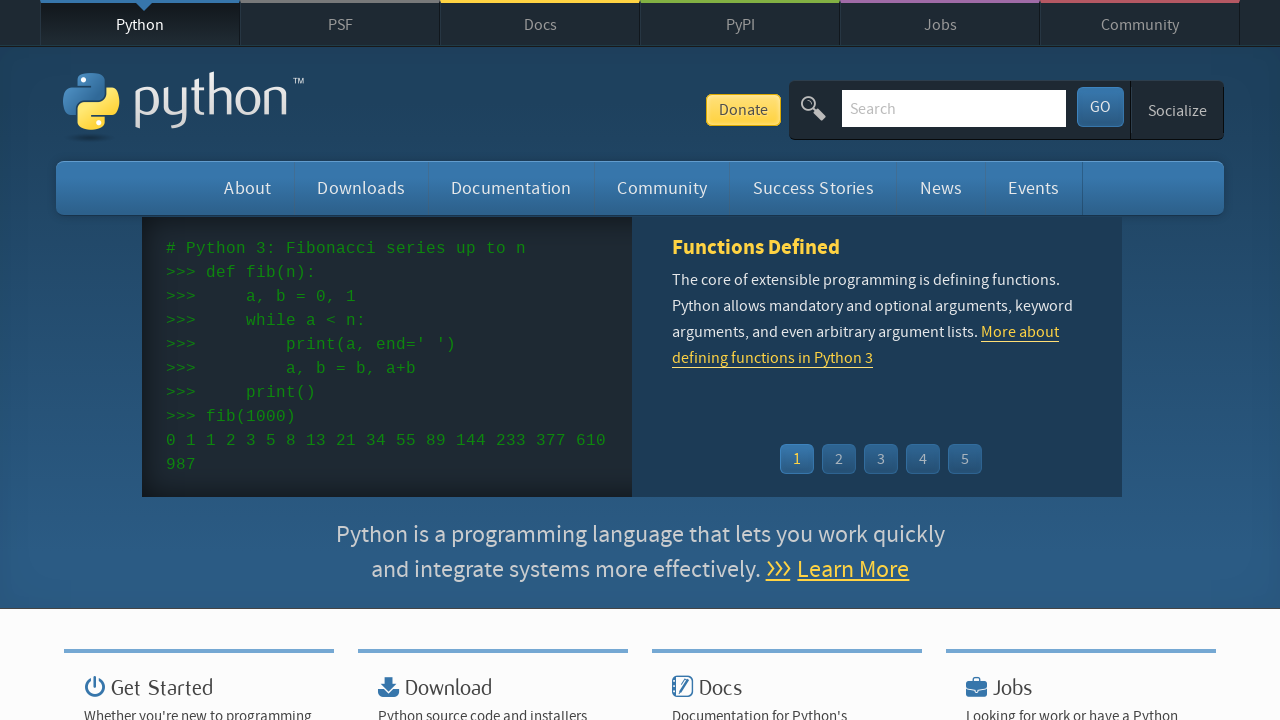

Verified page title contains 'Python'
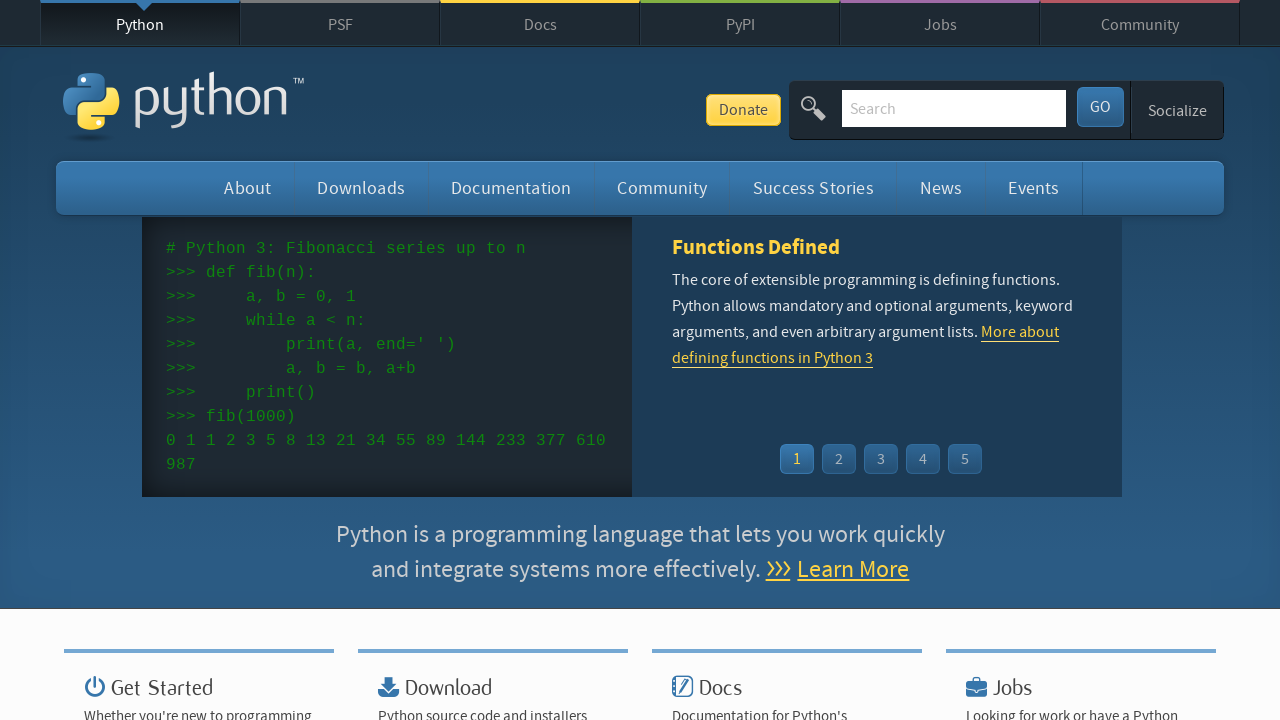

Filled search box with 'selenium' on input[name='q']
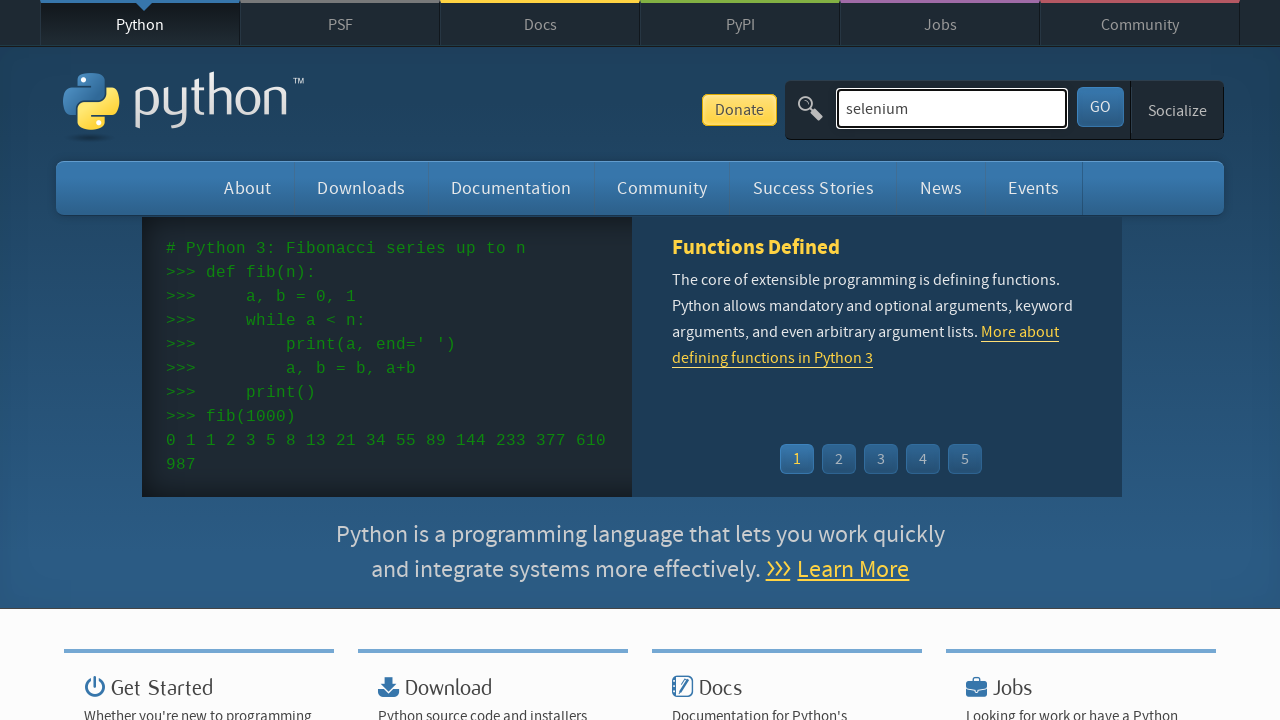

Pressed Enter to submit search on input[name='q']
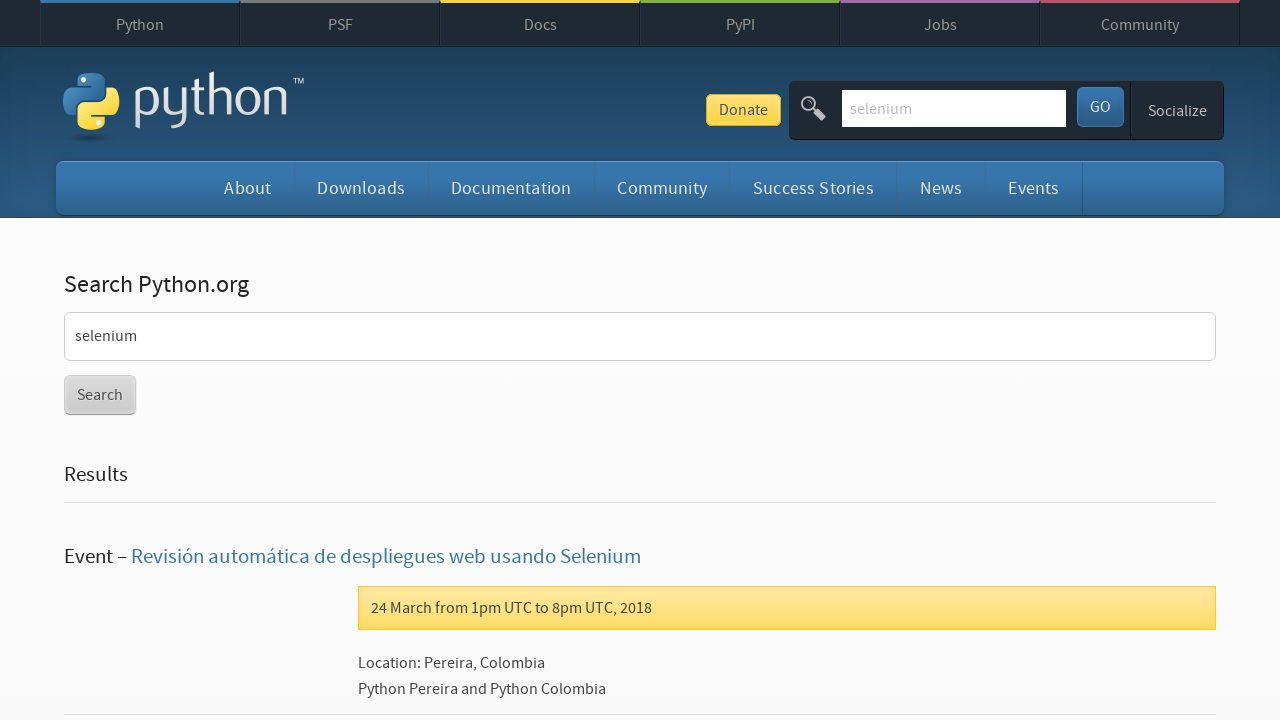

Search results page loaded
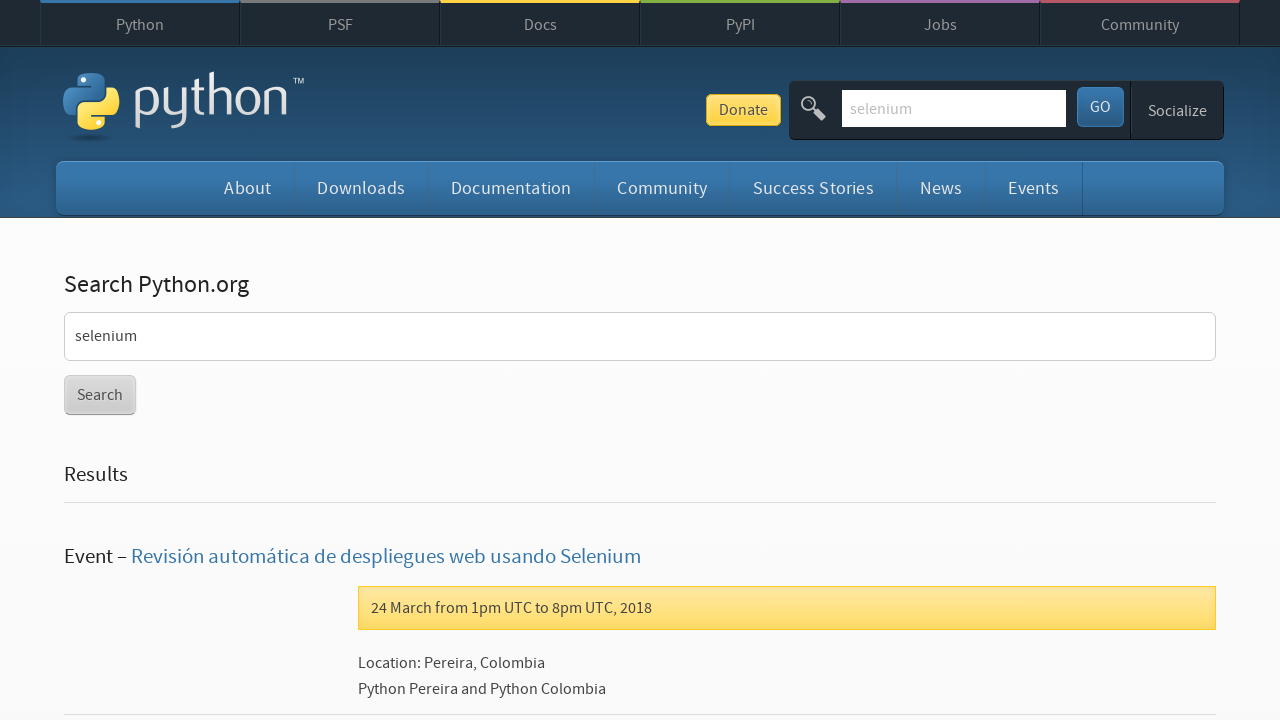

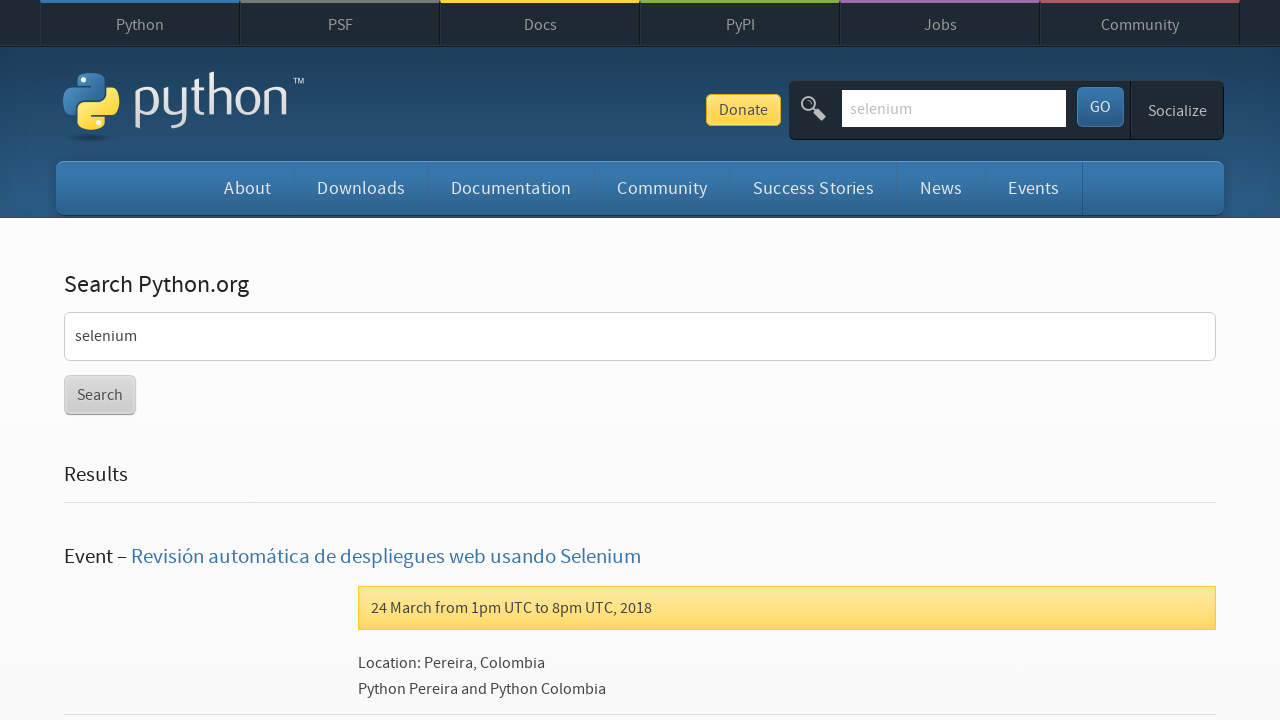